Tests handling of JavaScript prompt alerts by clicking a button that triggers a prompt dialog and accepting it with a custom input value

Starting URL: https://letcode.in/alert

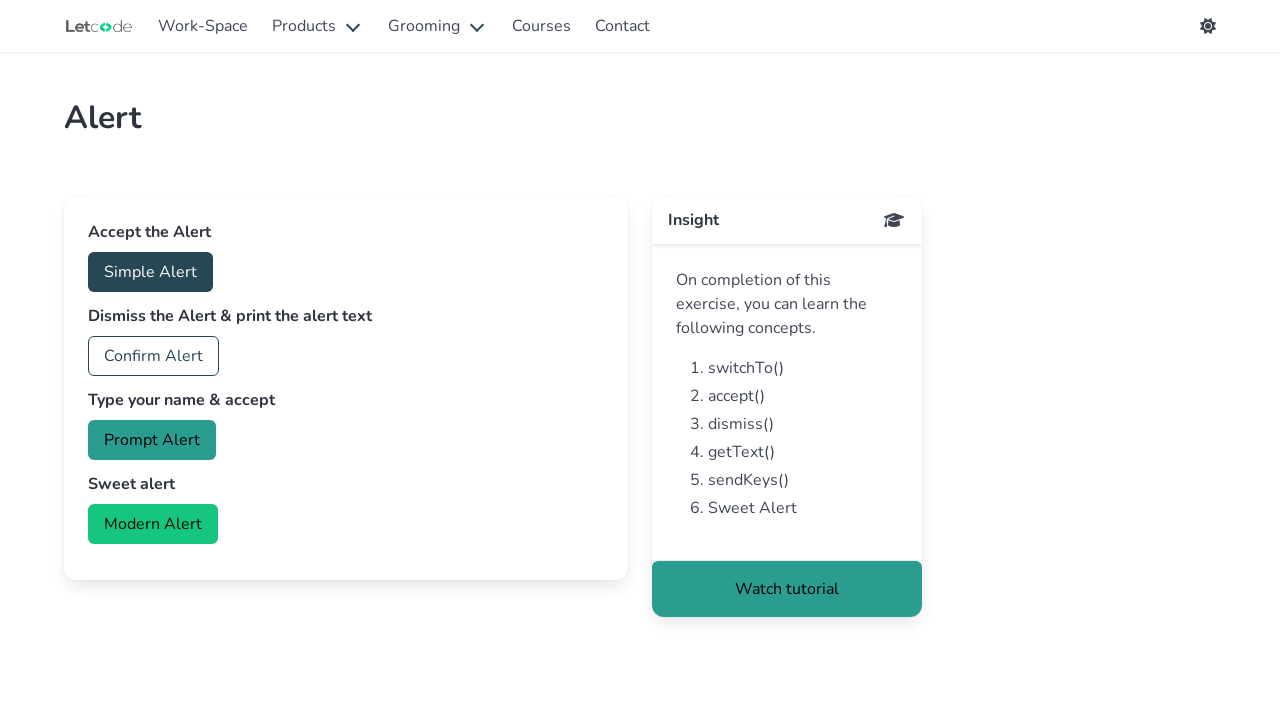

Set up dialog handler to accept prompts with custom value 'Marcus Henderson'
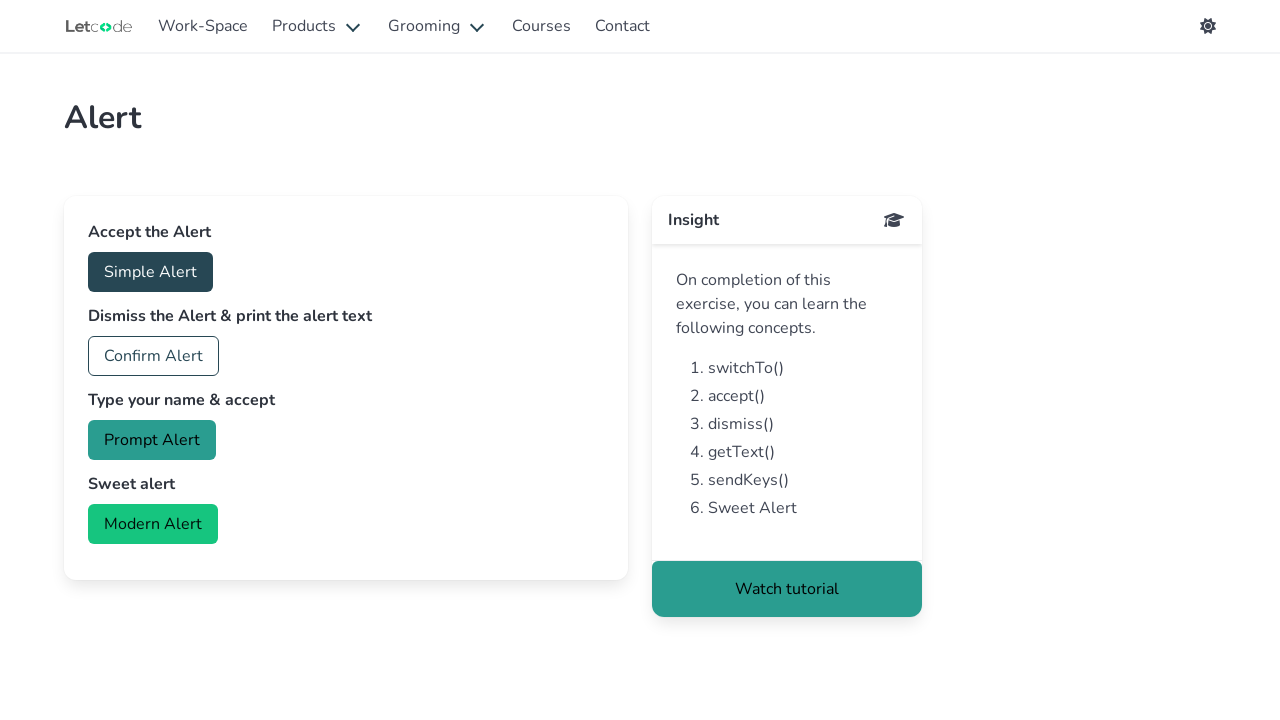

Clicked prompt button to trigger JavaScript prompt alert at (152, 440) on xpath=//button[@id='prompt']
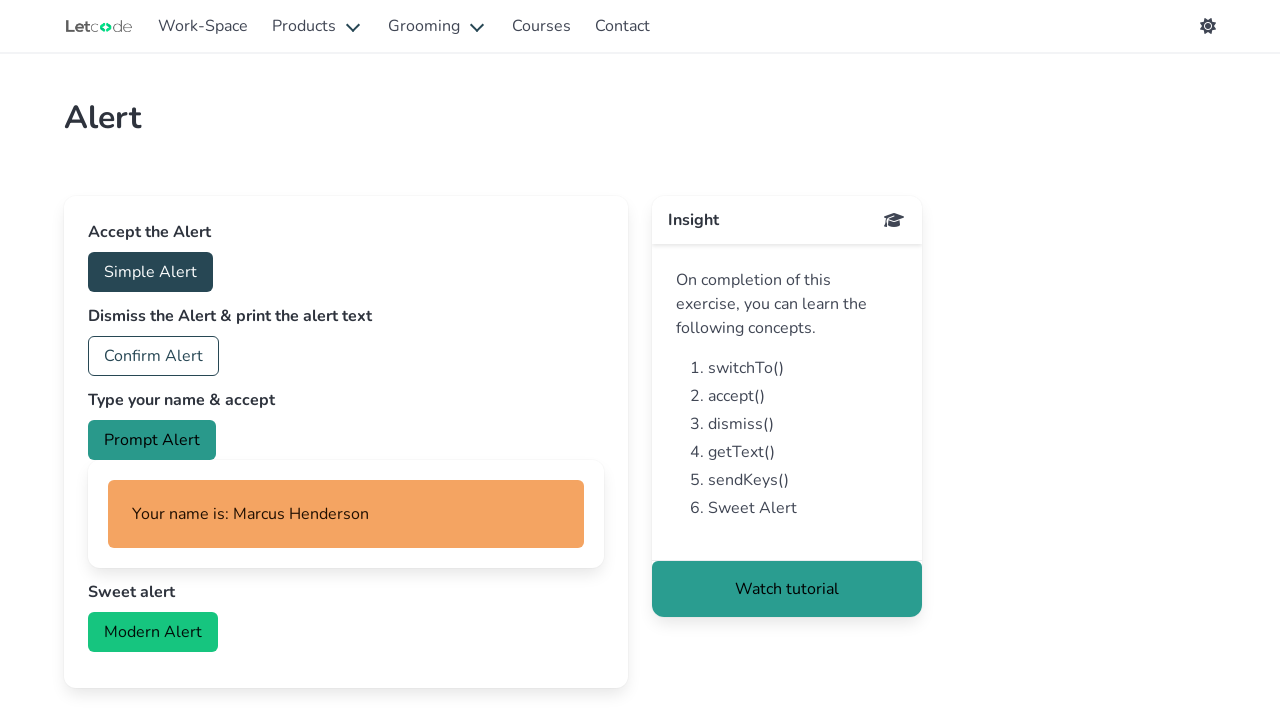

Waited for prompt dialog interaction to complete
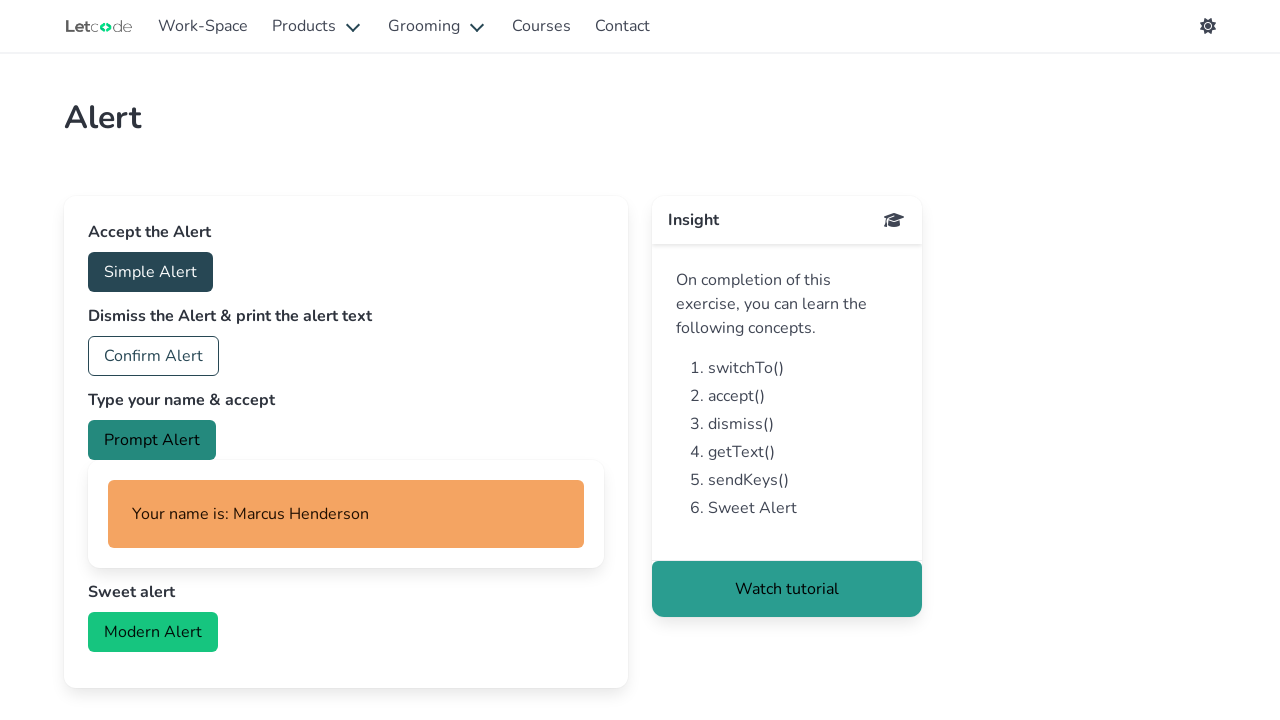

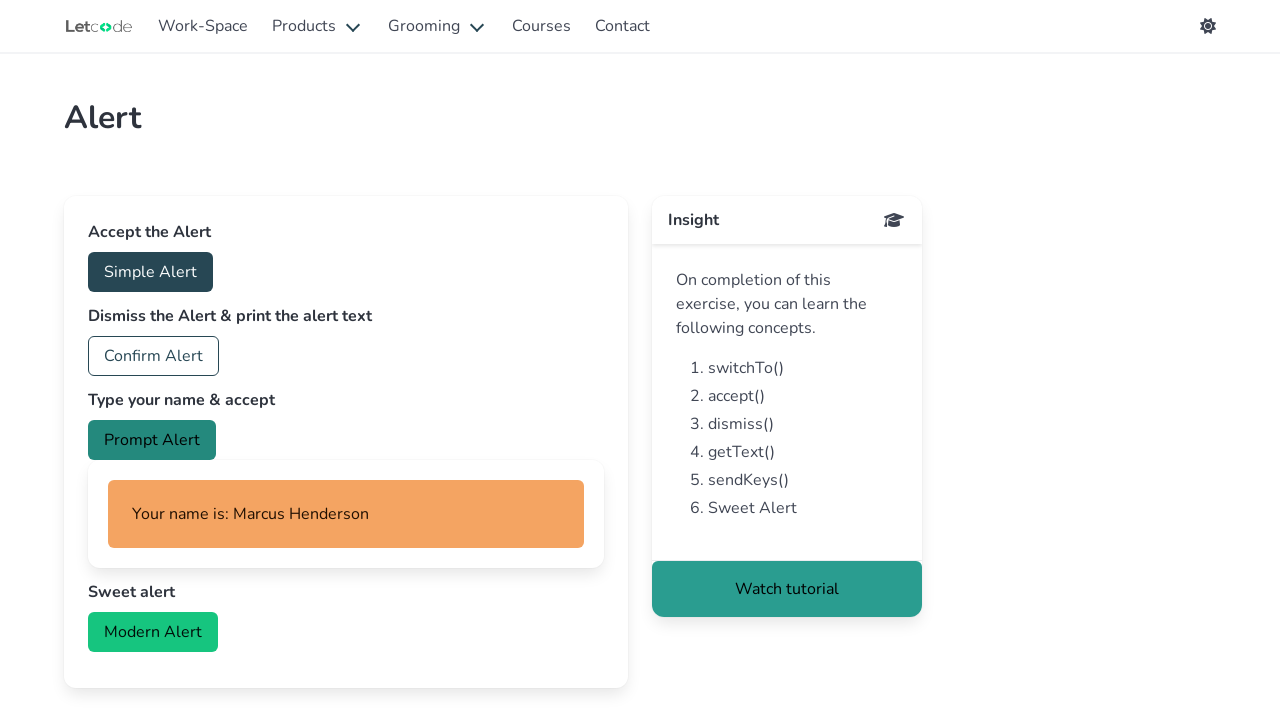